Navigates to Google Play Store movies page and scrolls through the entire page to load all content dynamically

Starting URL: https://play.google.com/store/movies/category/MOVIE

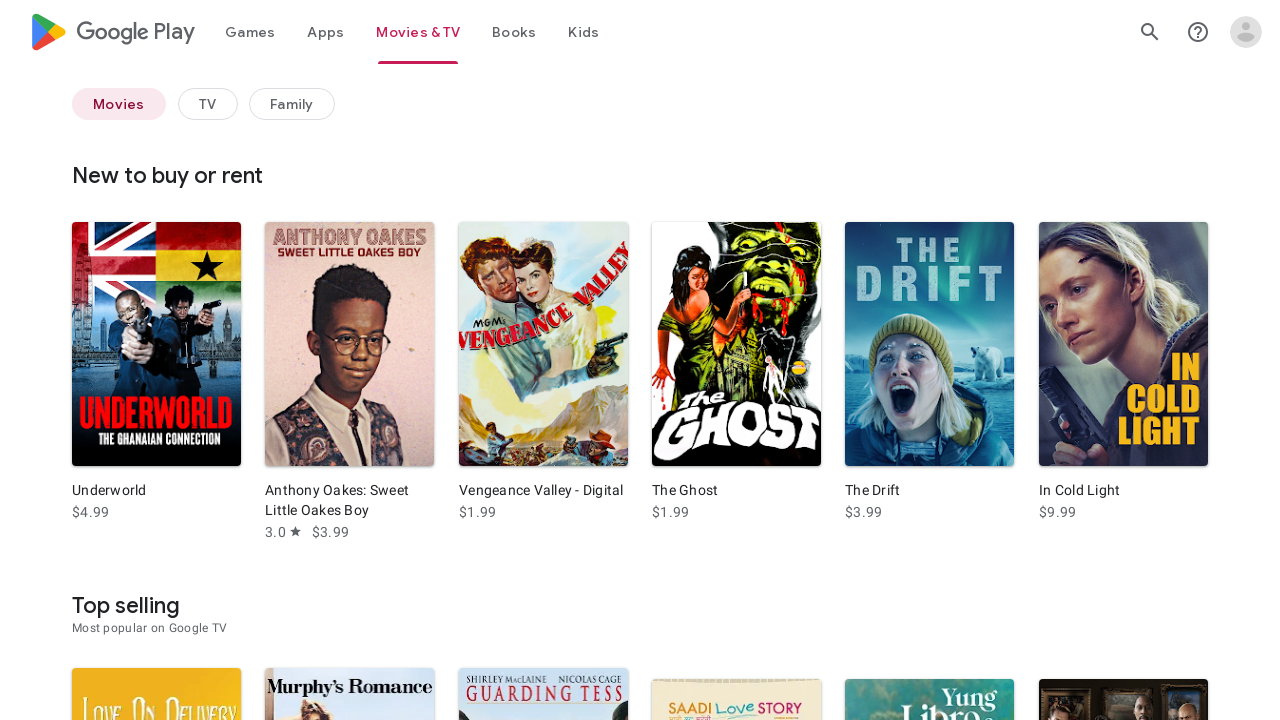

Retrieved initial page height
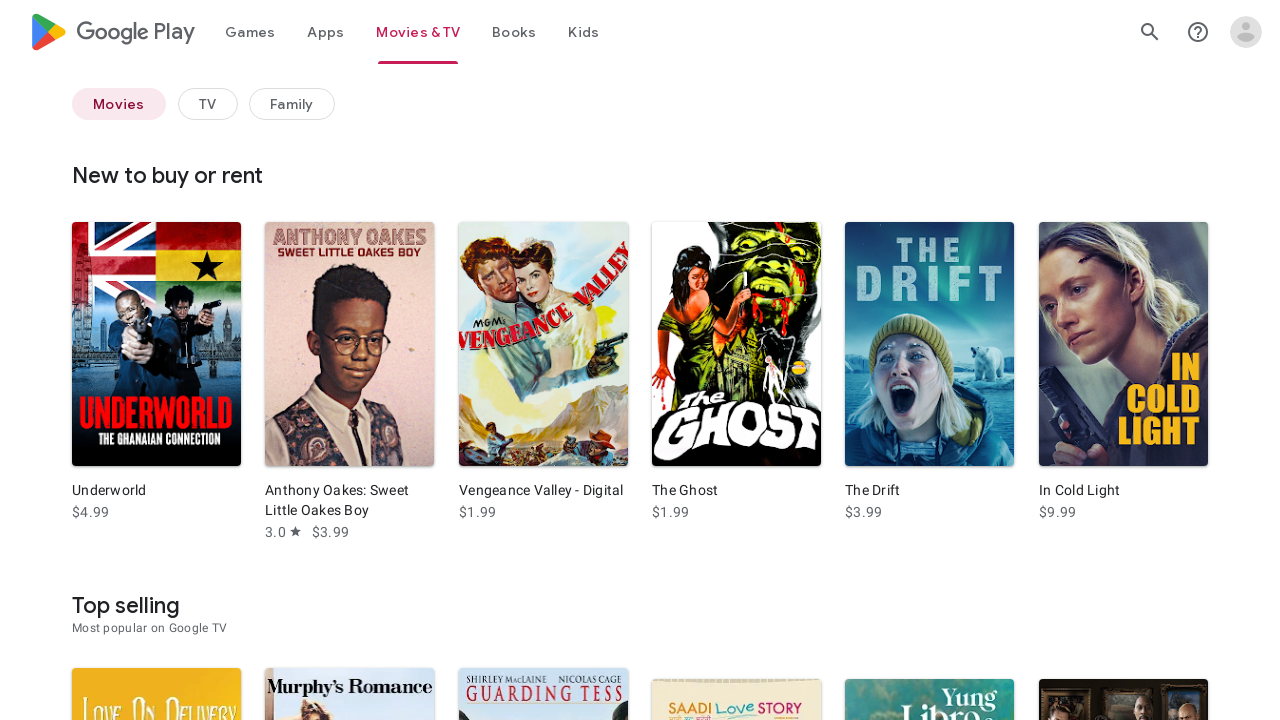

Scrolled to bottom of page
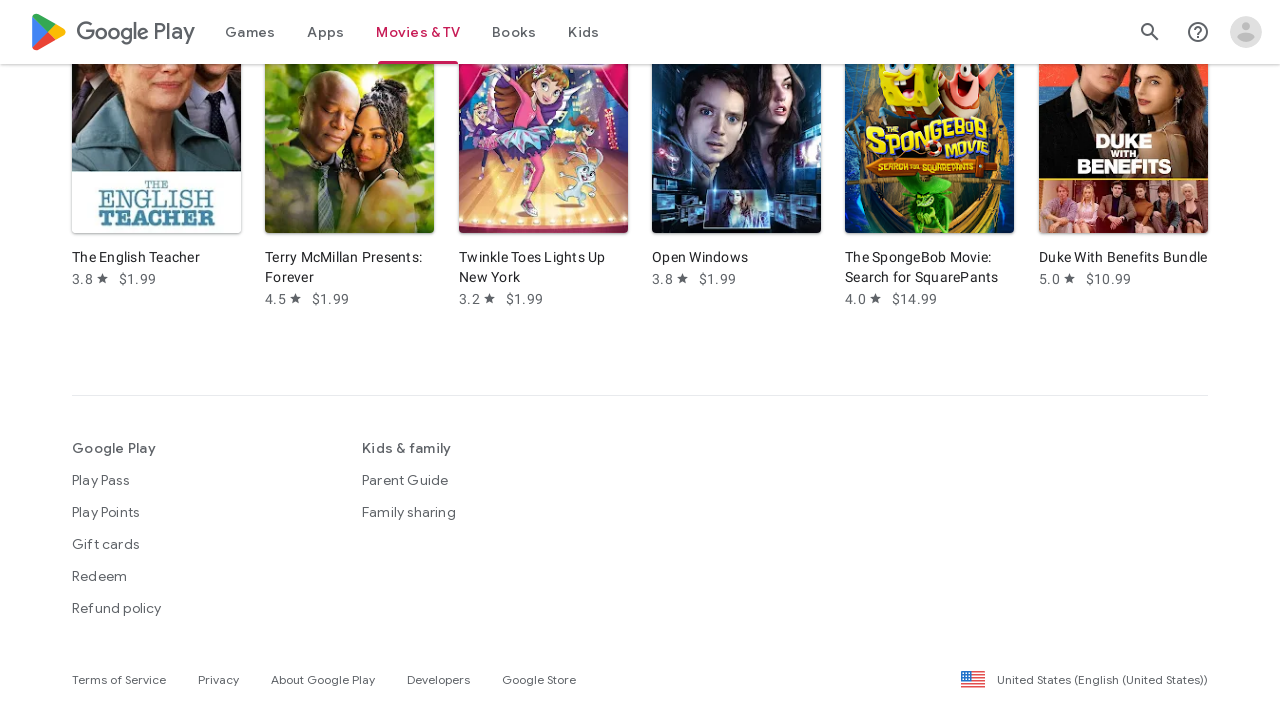

Waited 2 seconds for content to load dynamically
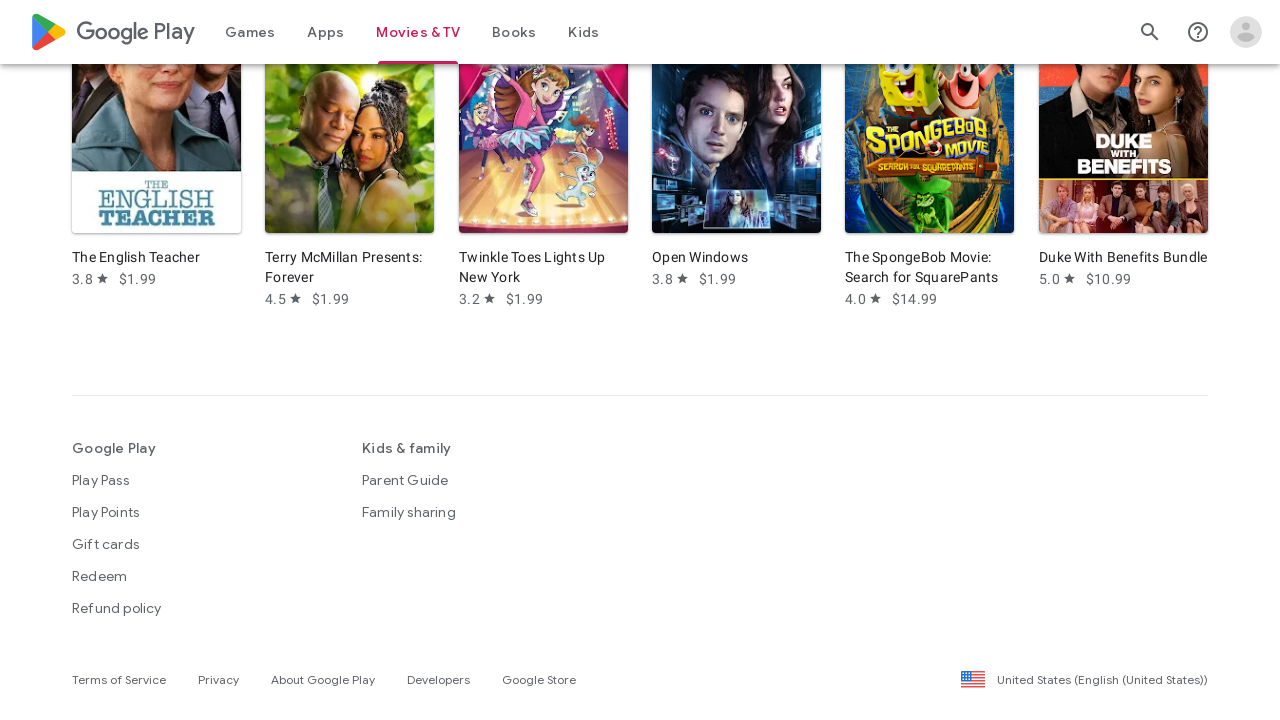

Retrieved current page height
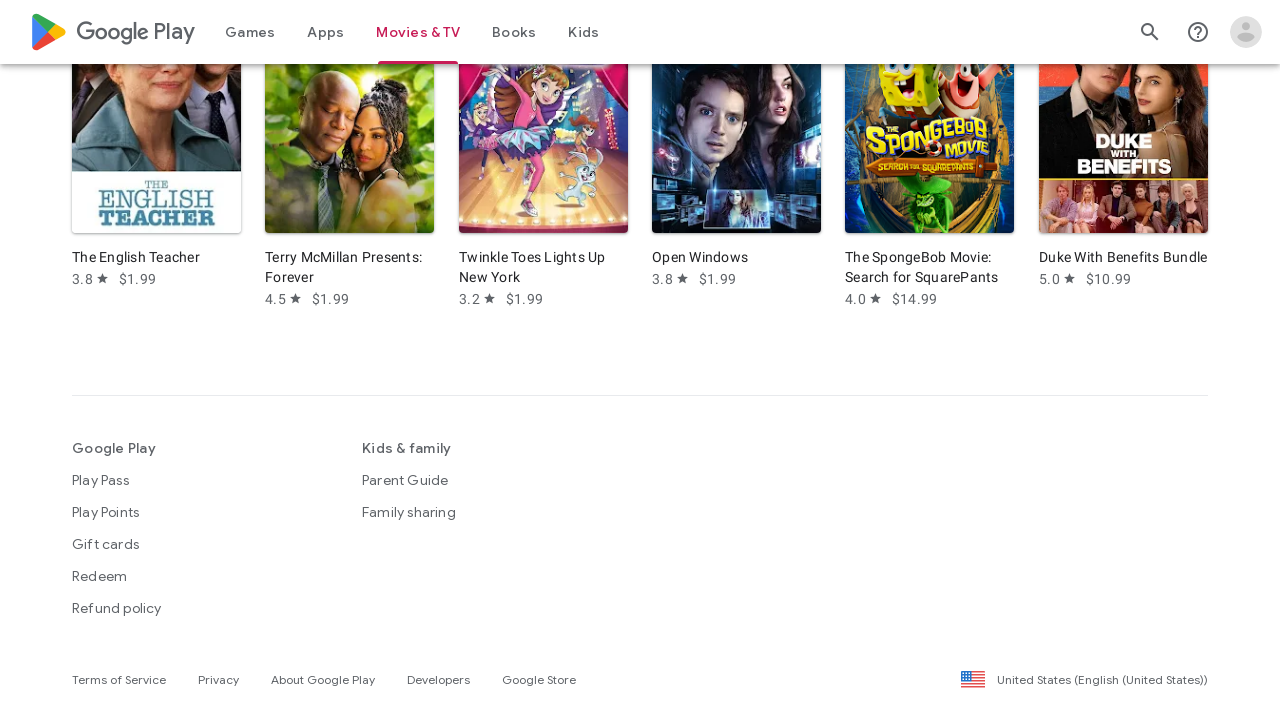

Reached bottom of page - no new content loaded
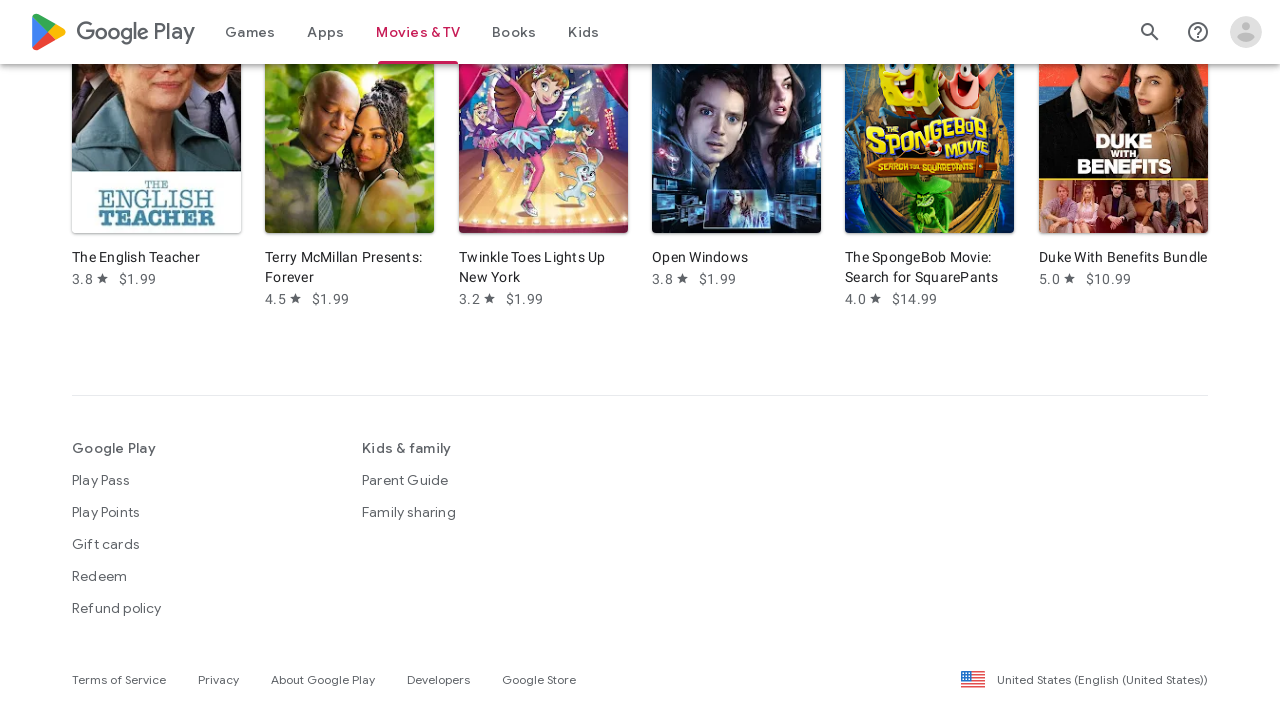

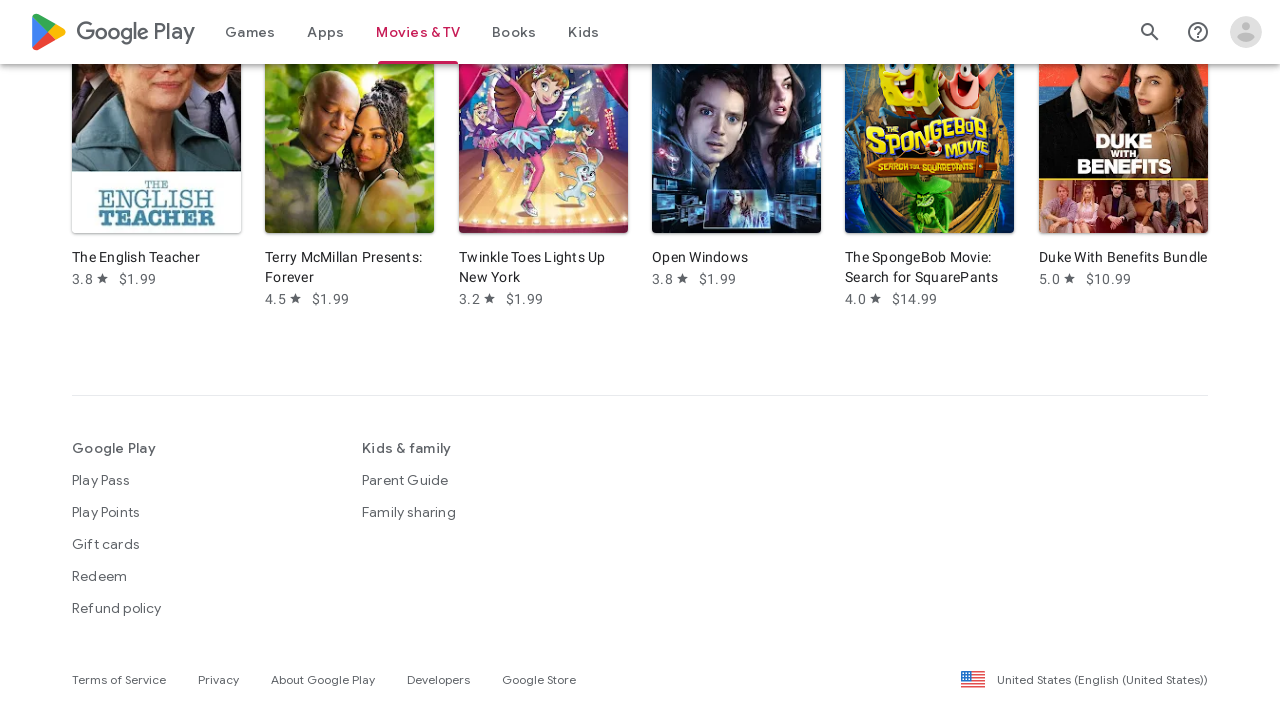